Tests Bootstrap dropdown functionality by clicking the dropdown button and selecting an option that contains "CSS"

Starting URL: https://www.w3schools.com/bootstrap/bootstrap_dropdowns.asp

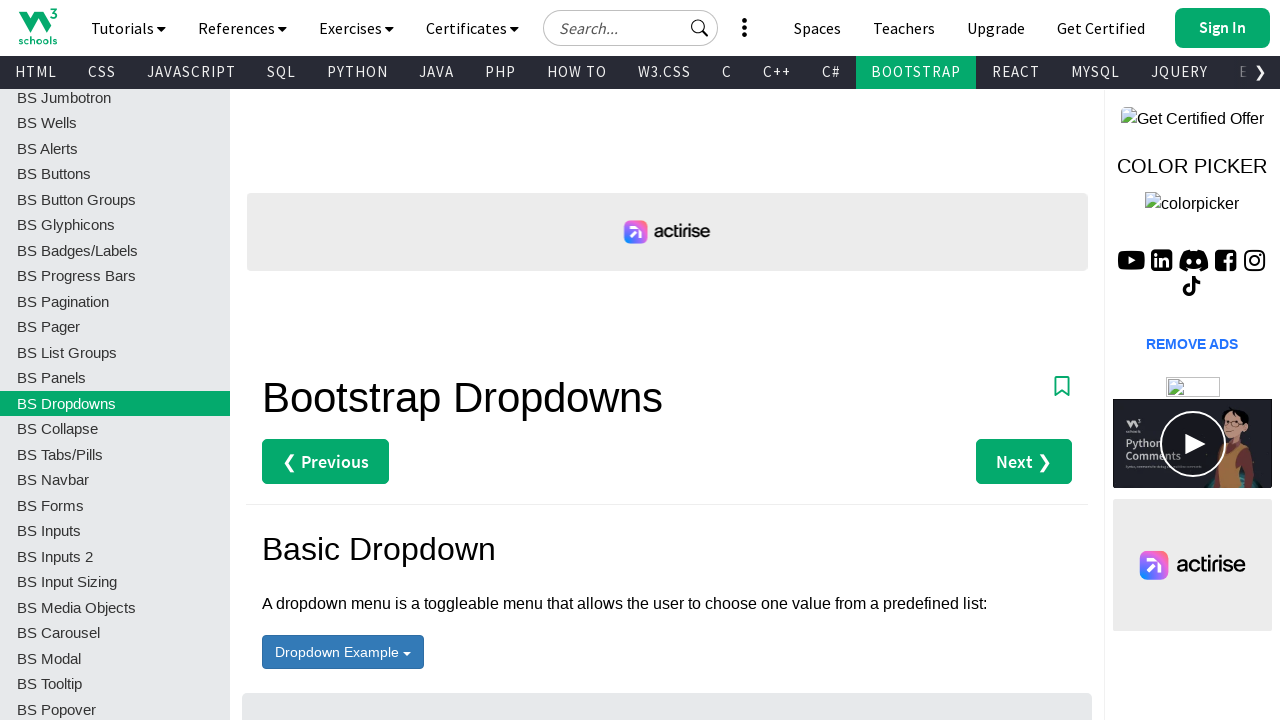

Clicked dropdown button to open menu at (343, 652) on button#menu1
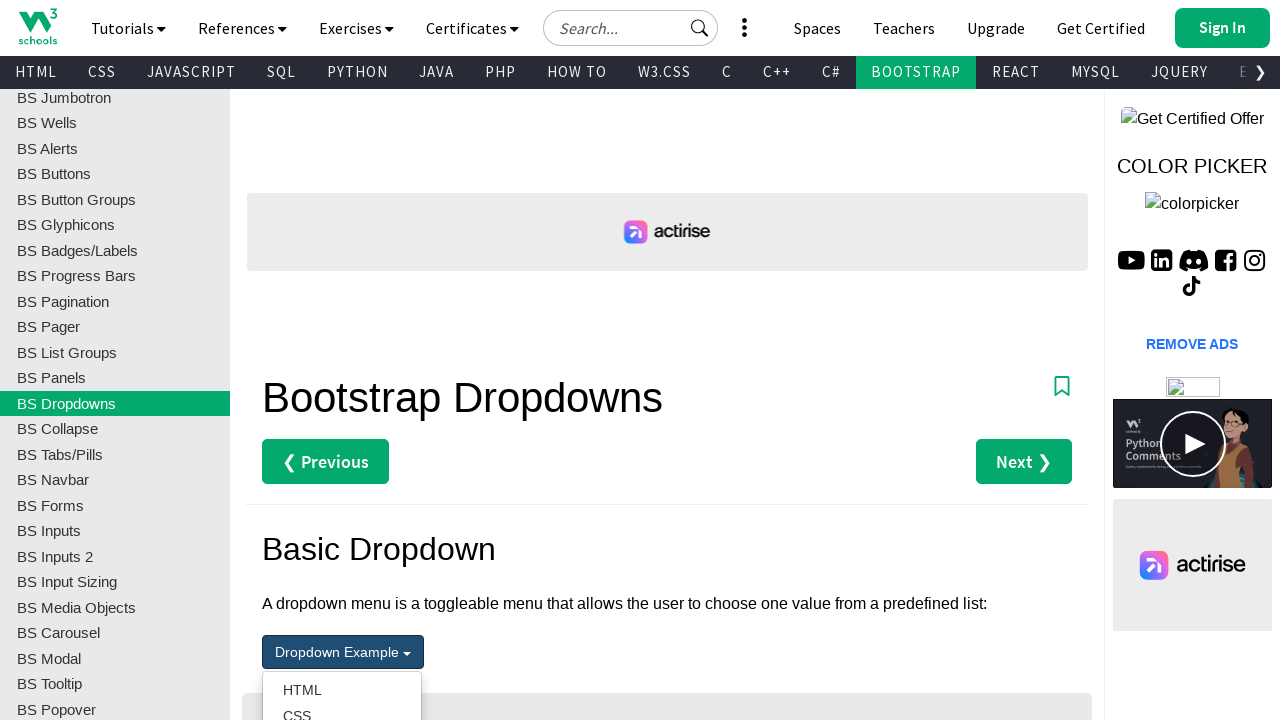

Dropdown items became visible
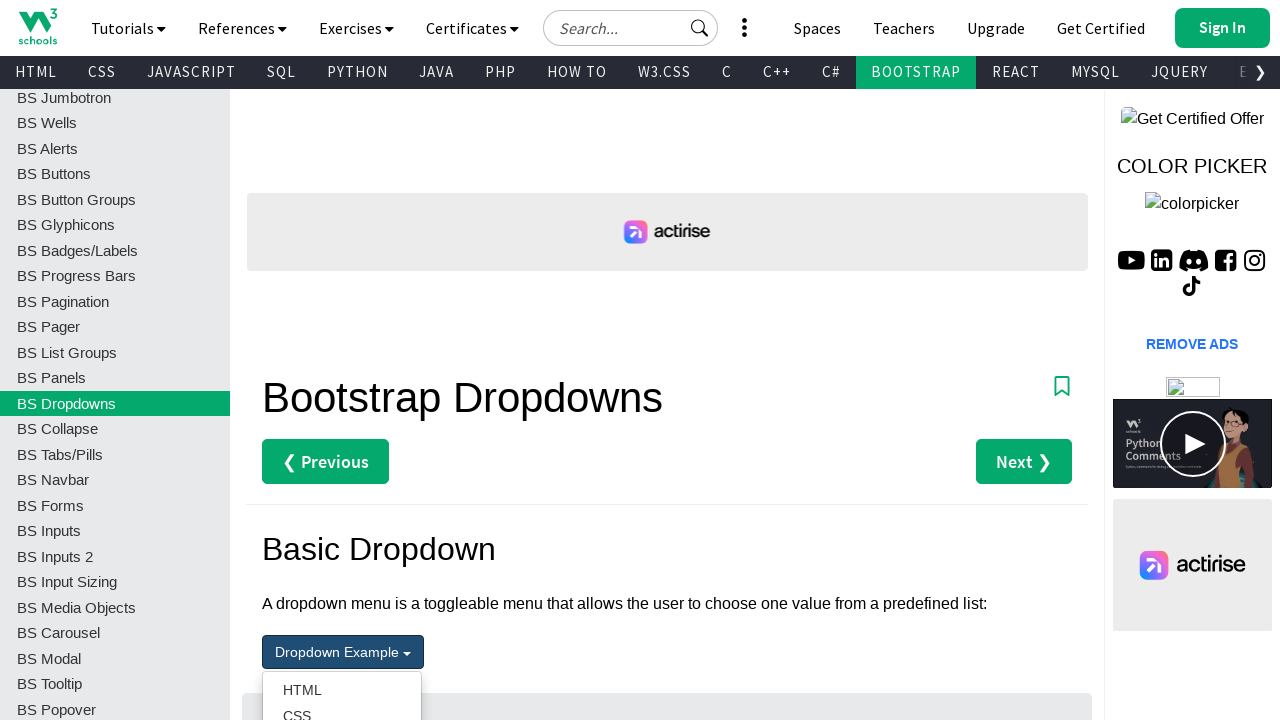

Retrieved all dropdown items
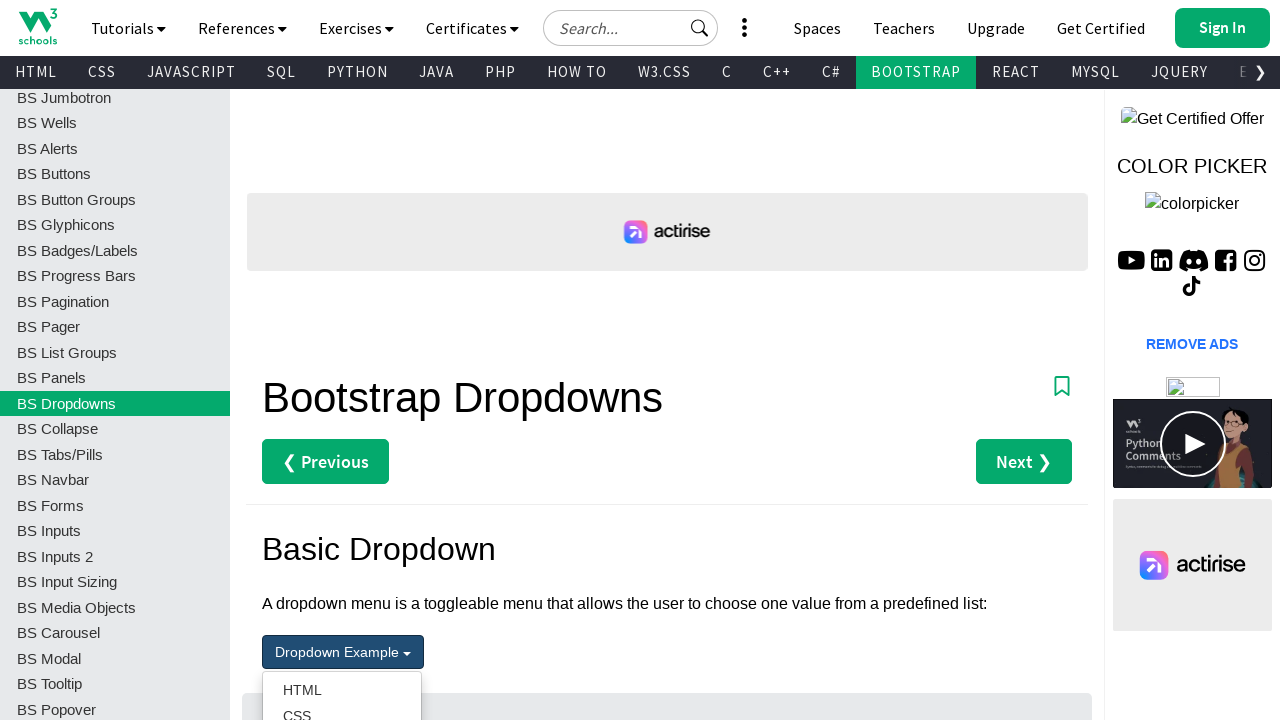

Clicked dropdown option containing 'CSS'
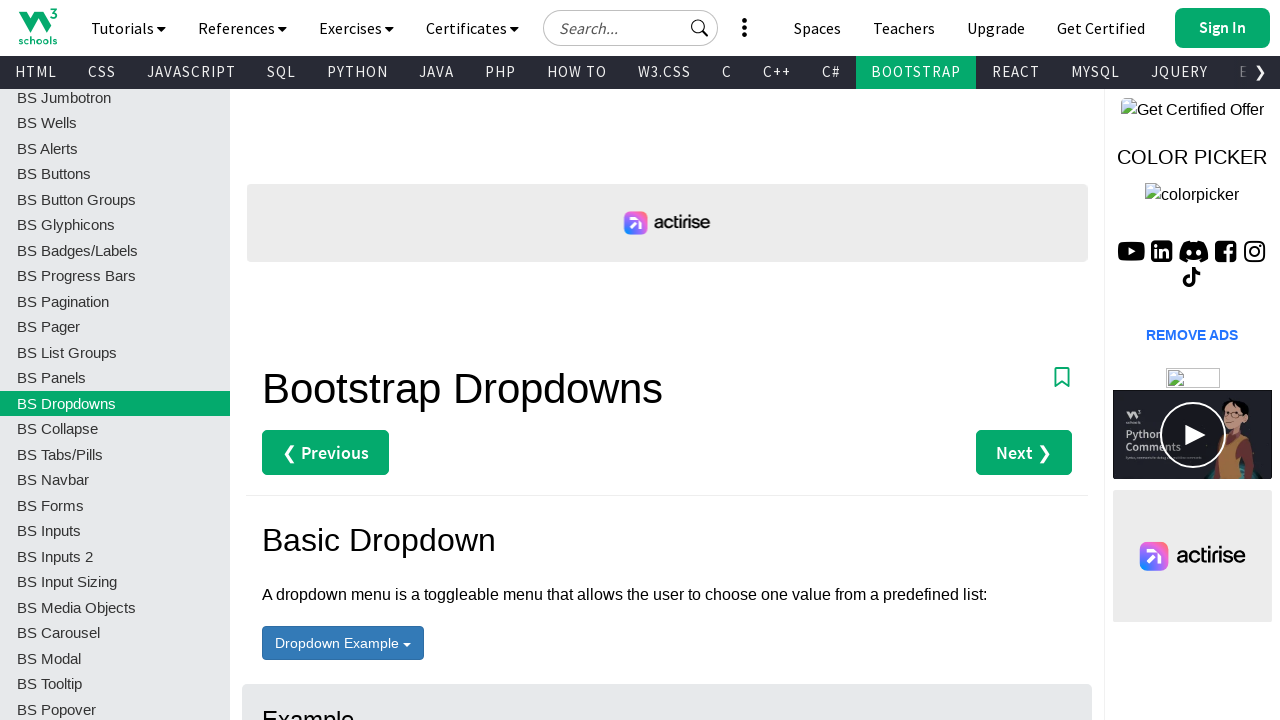

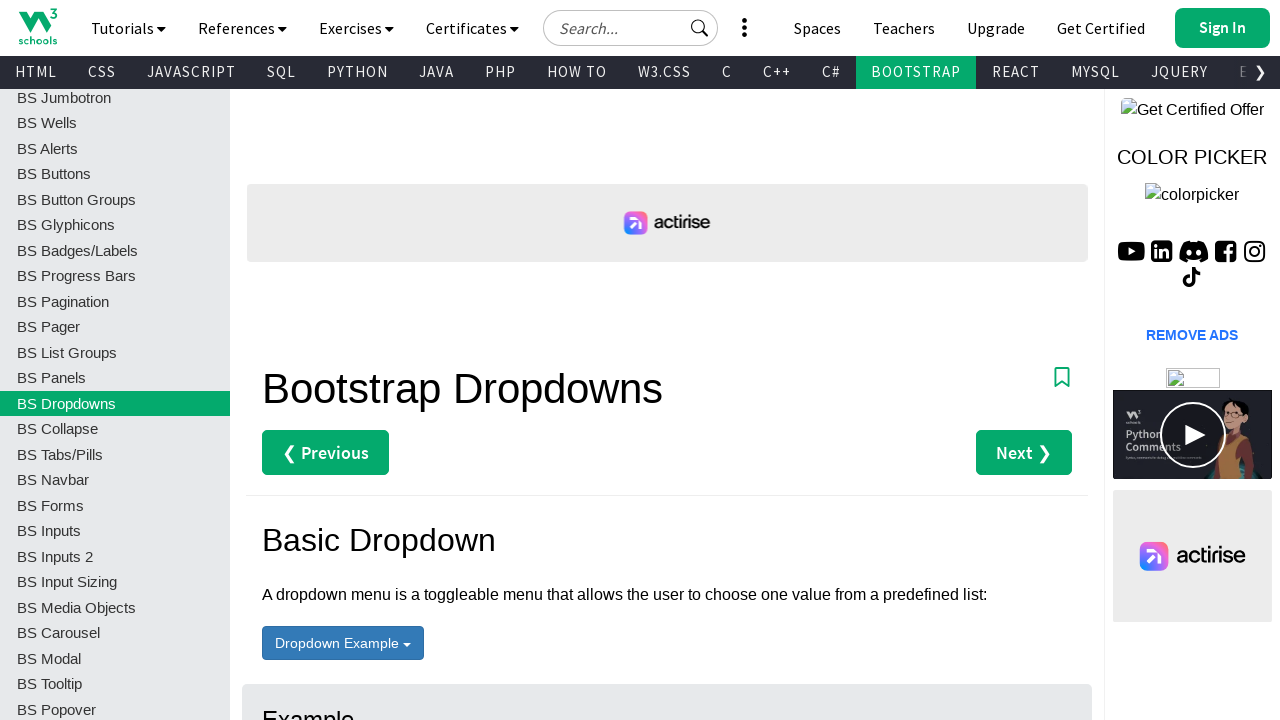